Tests dynamic content loading by clicking a start button and waiting for hidden content to become visible

Starting URL: https://the-internet.herokuapp.com/dynamic_loading/1

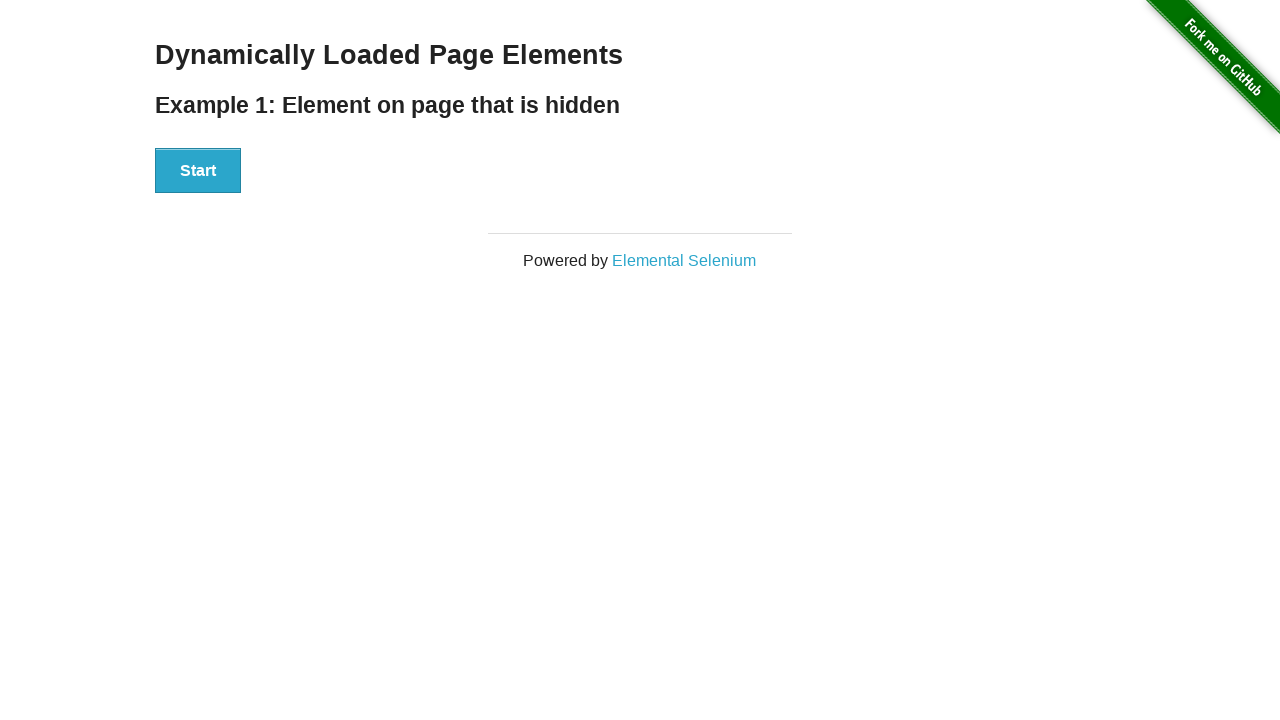

Clicked start button to trigger dynamic loading at (198, 171) on [id='start'] button
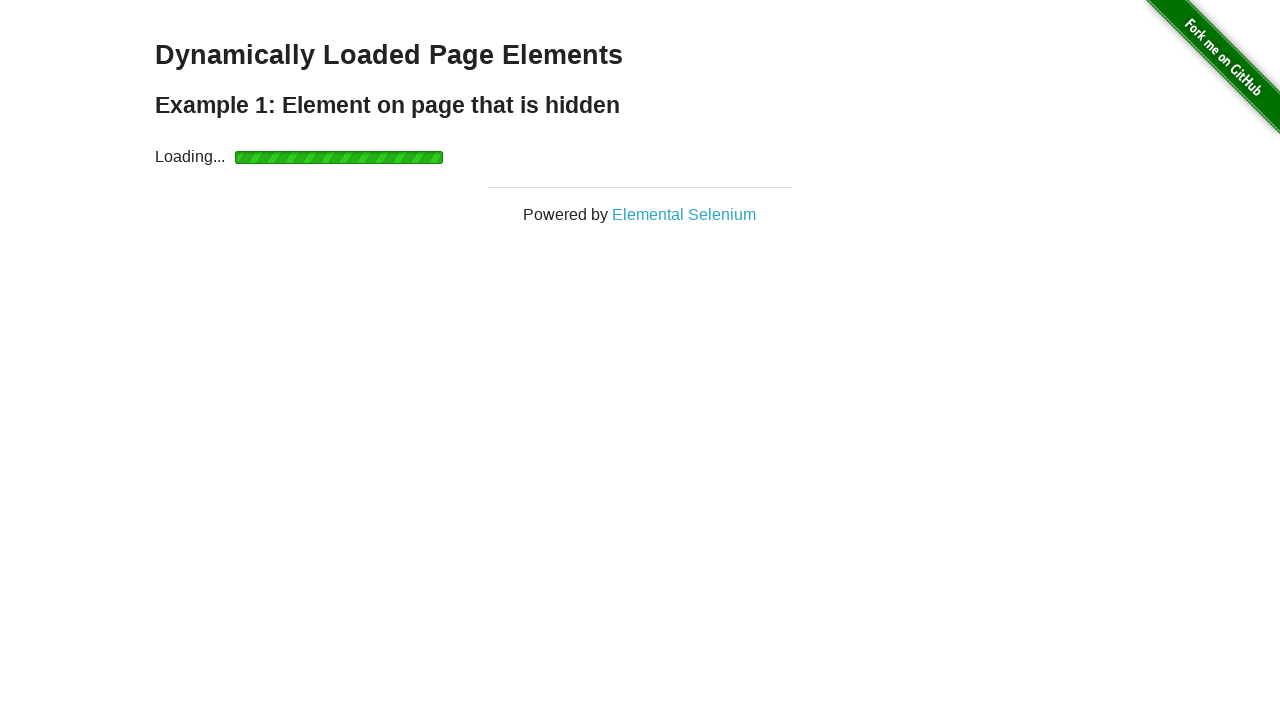

Waited for dynamically loaded content to become visible
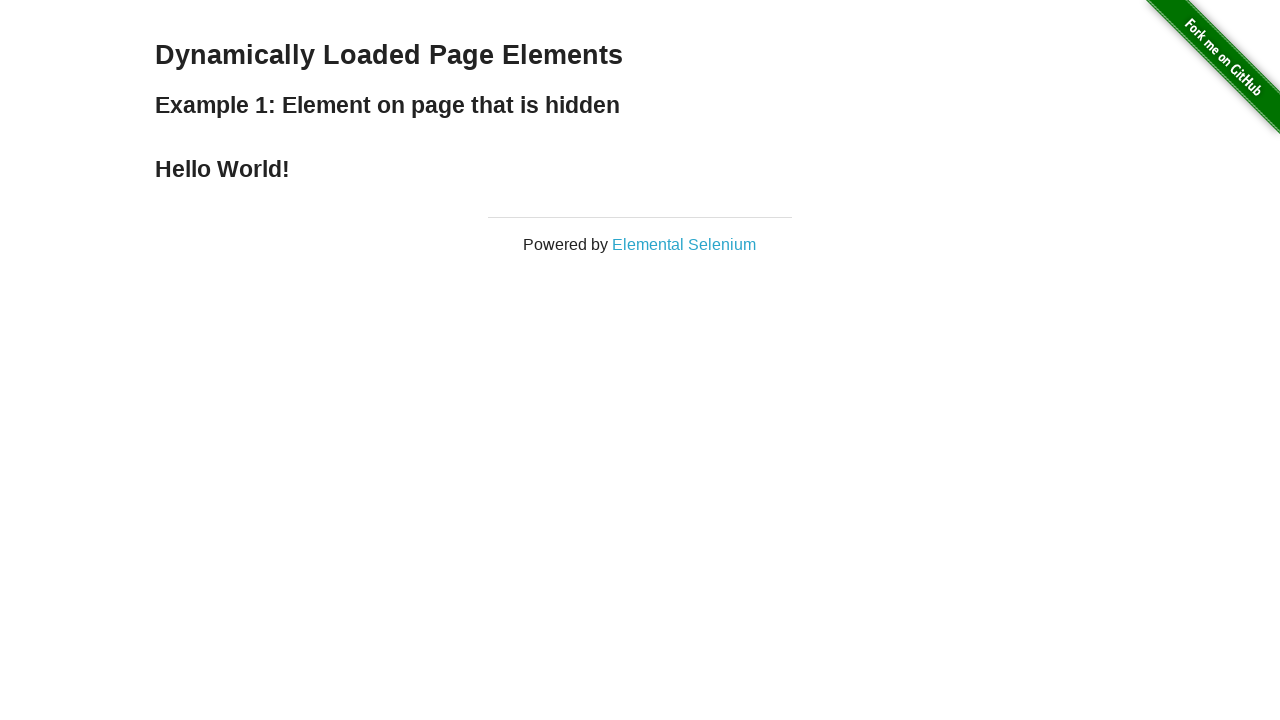

Retrieved dynamically loaded text: 'Hello World!'
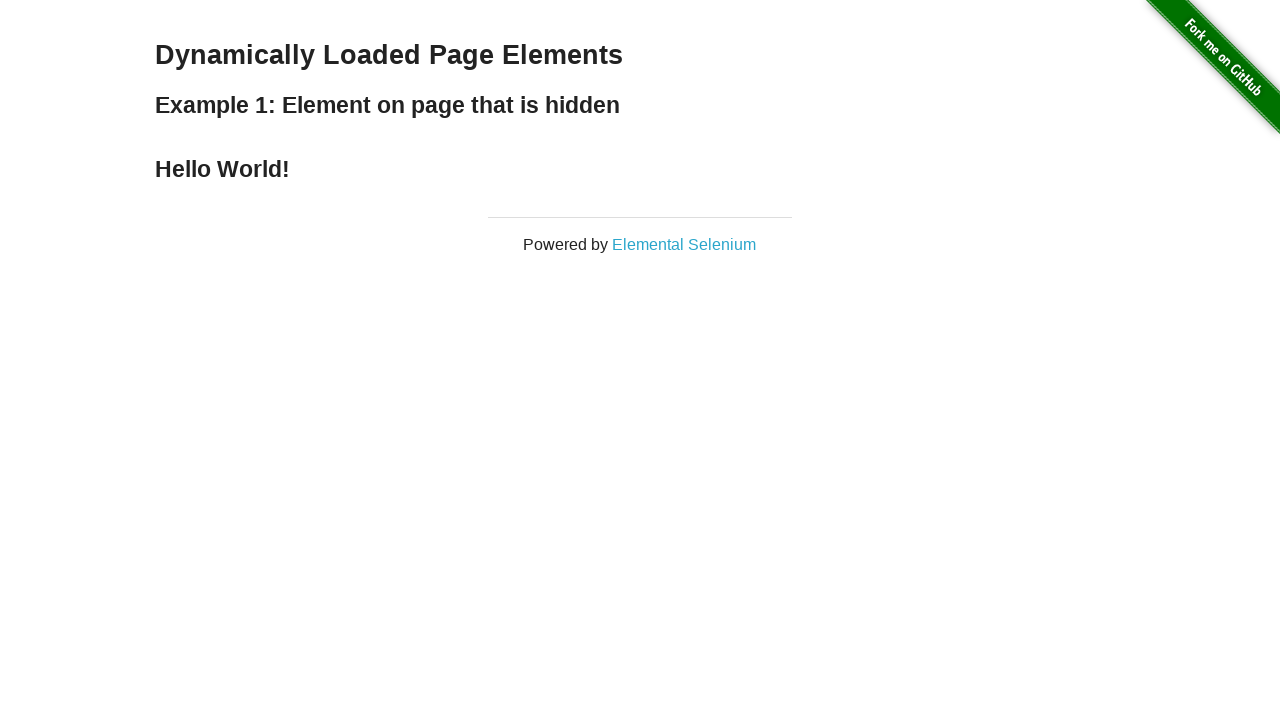

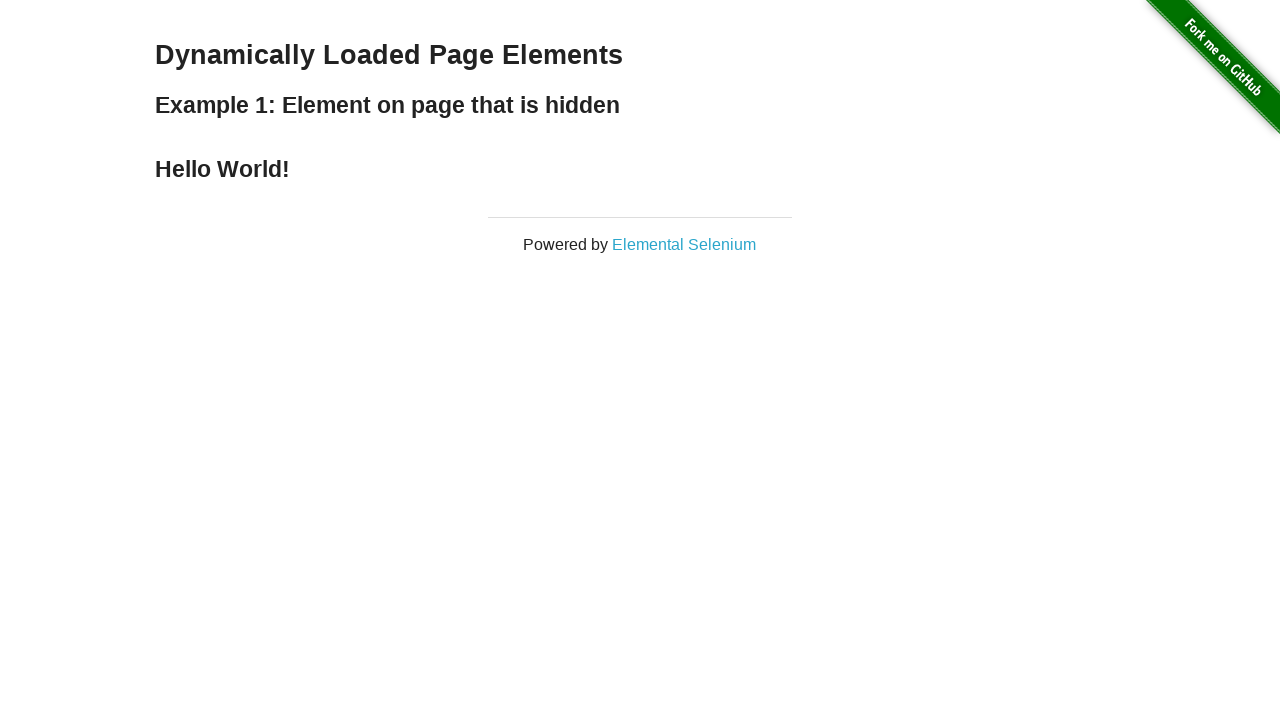